Clicks the "About Us" link and verifies the About Us page is displayed

Starting URL: https://www.bidinn.in/

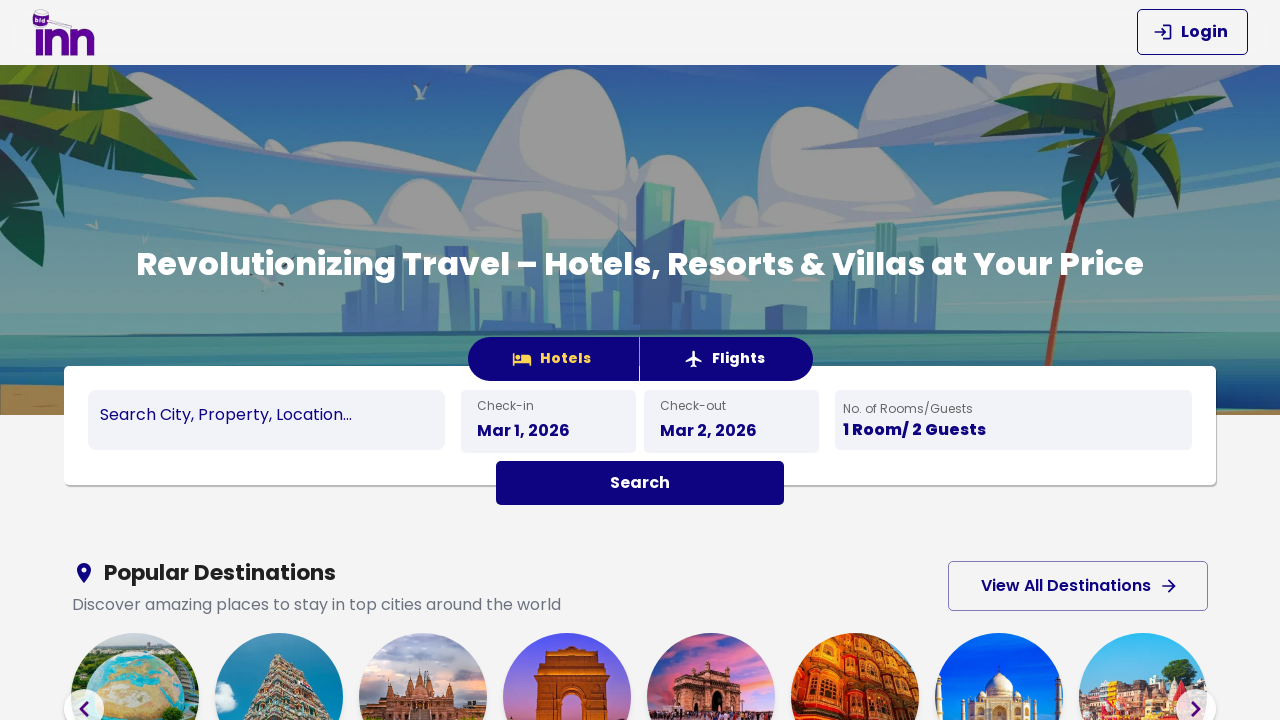

Clicked the 'About Us' link at (443, 472) on text=About Us
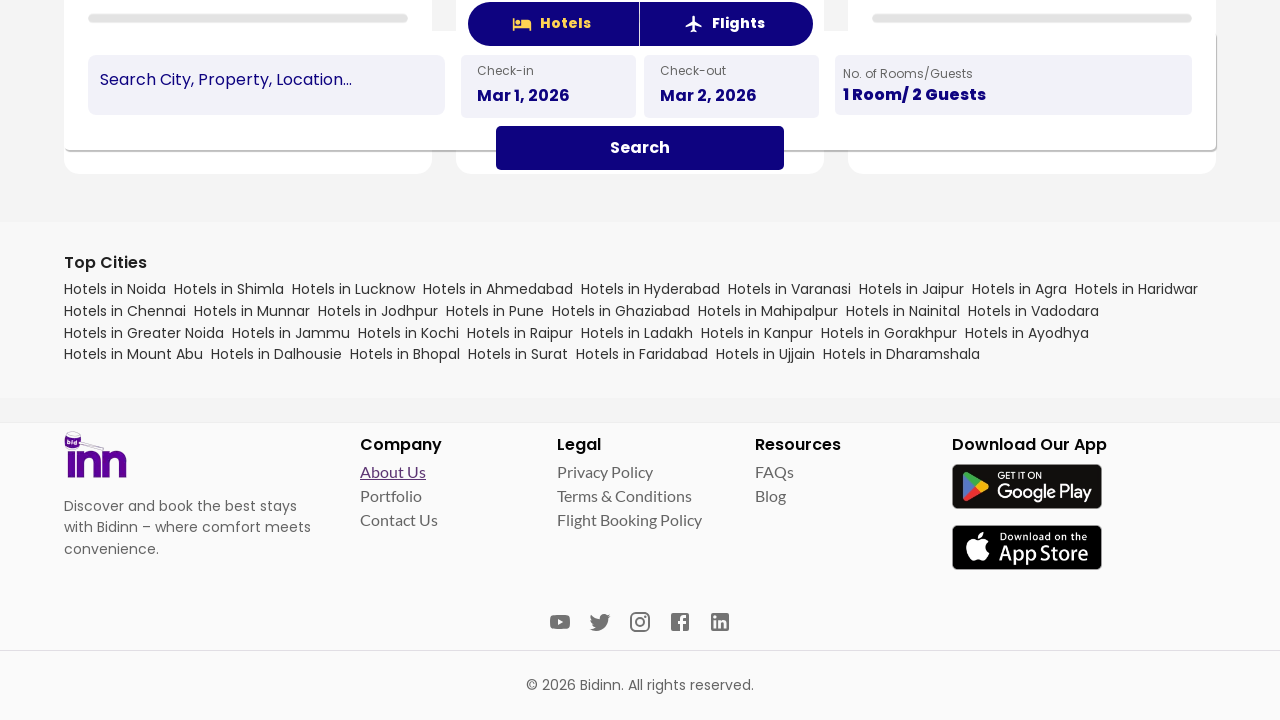

About Us page loaded and heading is displayed
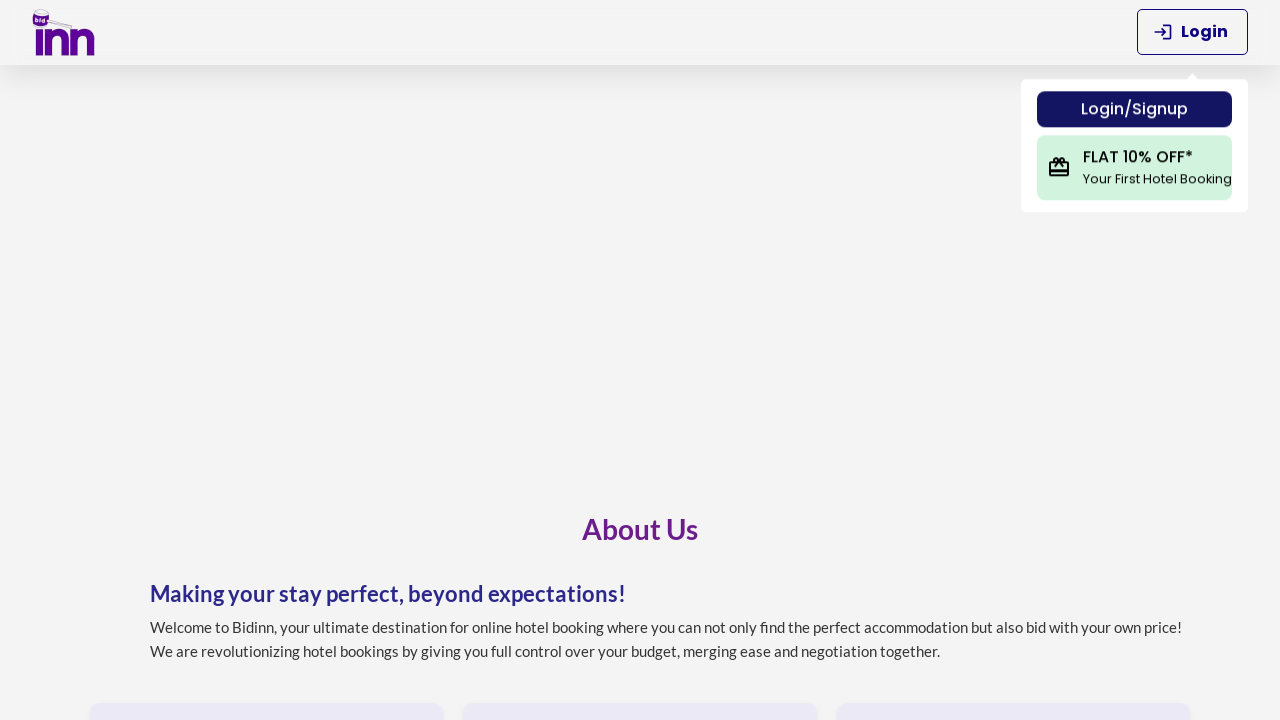

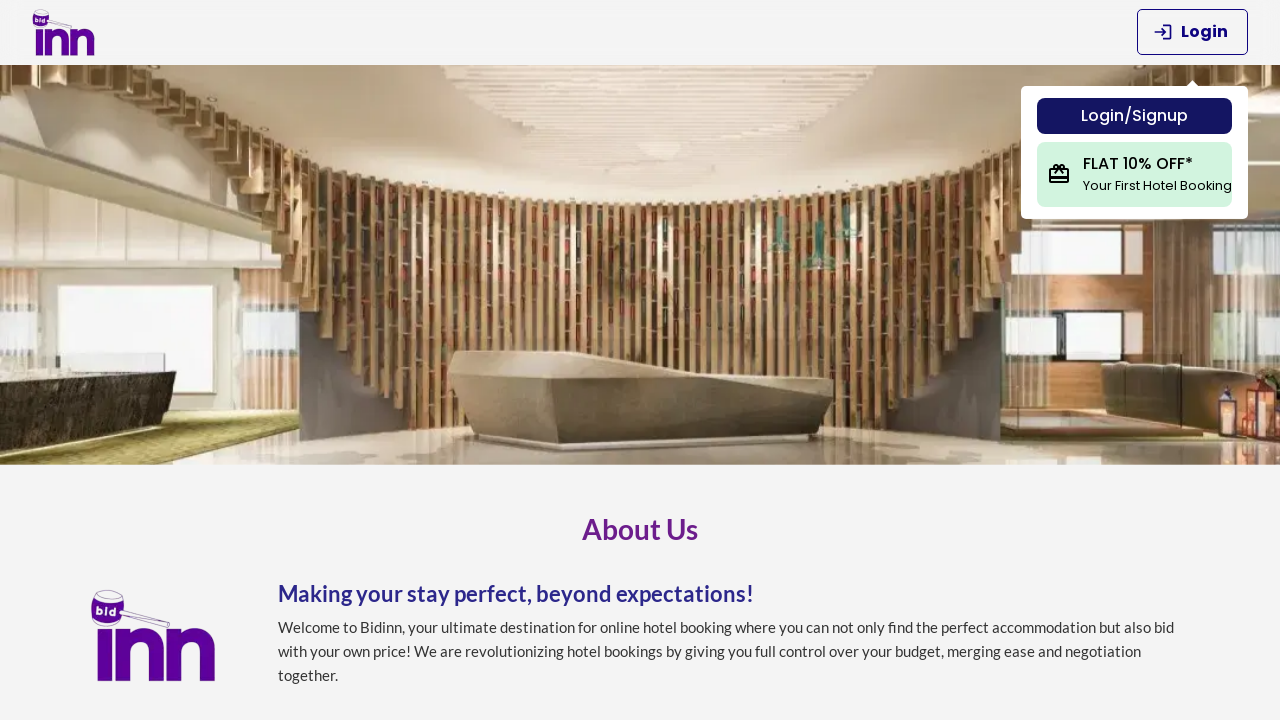